Tests checkbox interactions on the actions page by clicking checkboxes and verifying the result message

Starting URL: https://kristinek.github.io/site/examples/actions

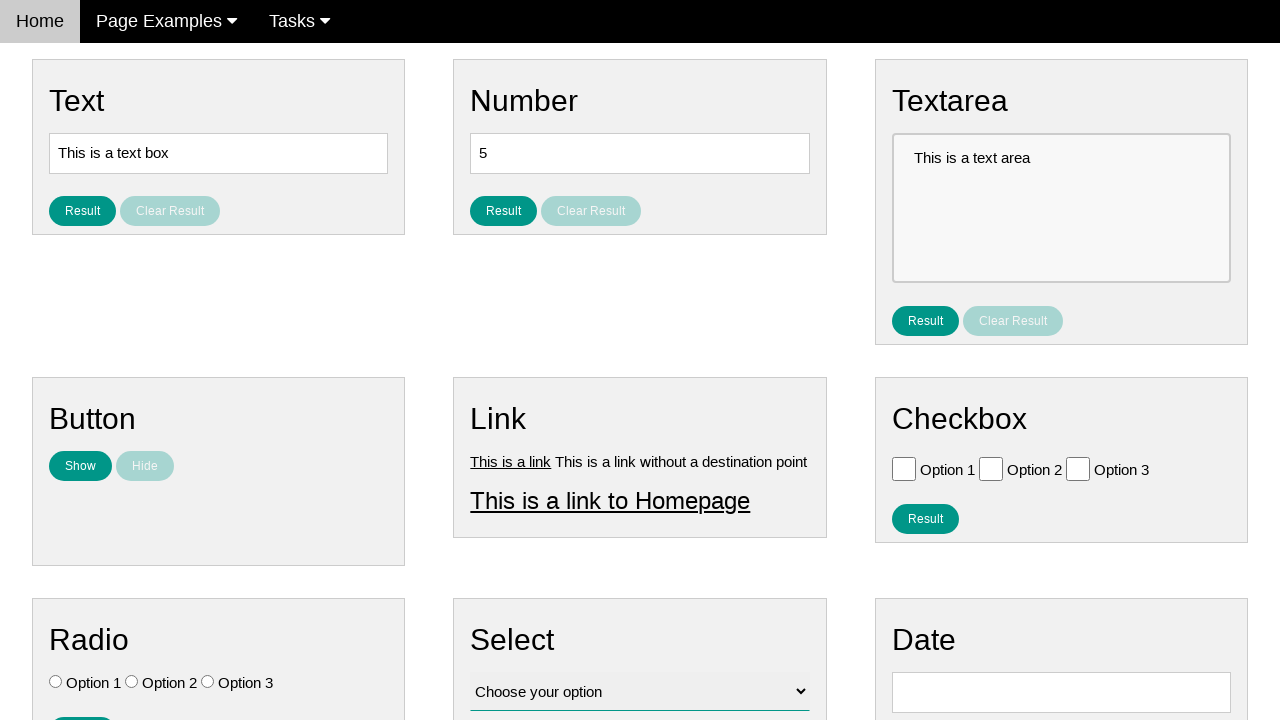

Clicked checkbox with value 'Option 1' at (904, 468) on [value='Option 1']
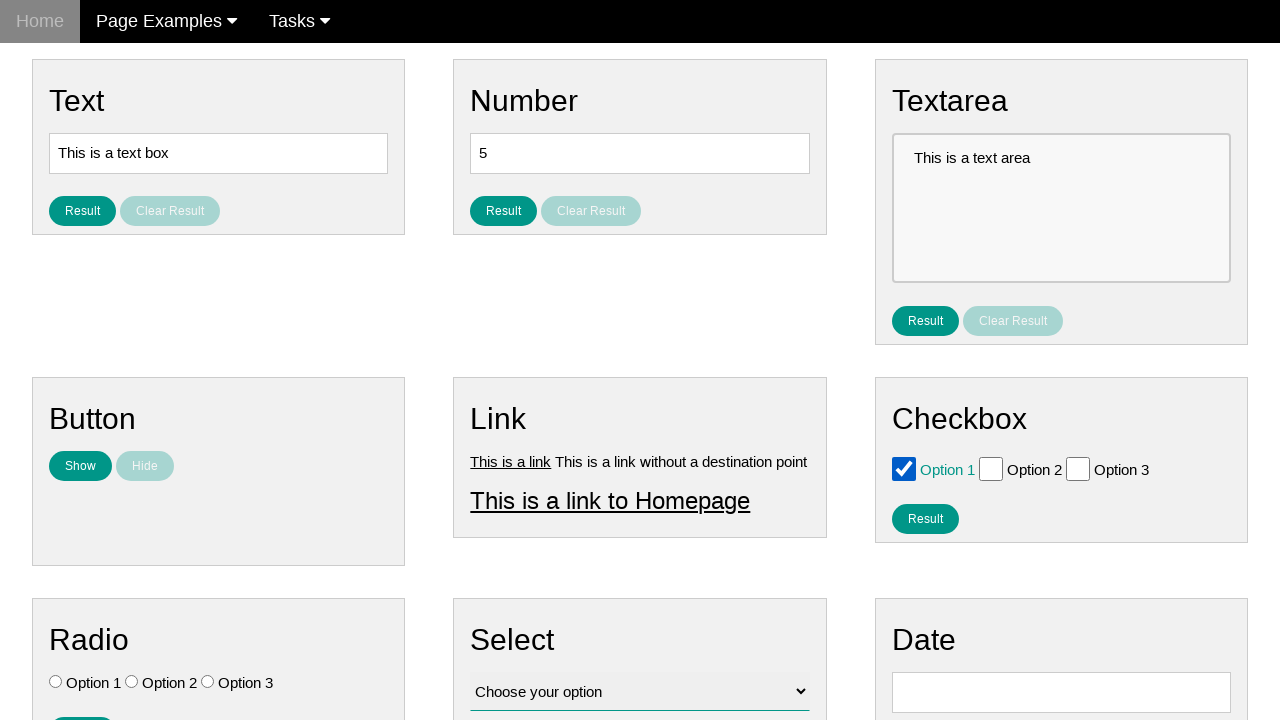

Clicked checkbox with value 'Option 2' at (991, 468) on [value='Option 2']
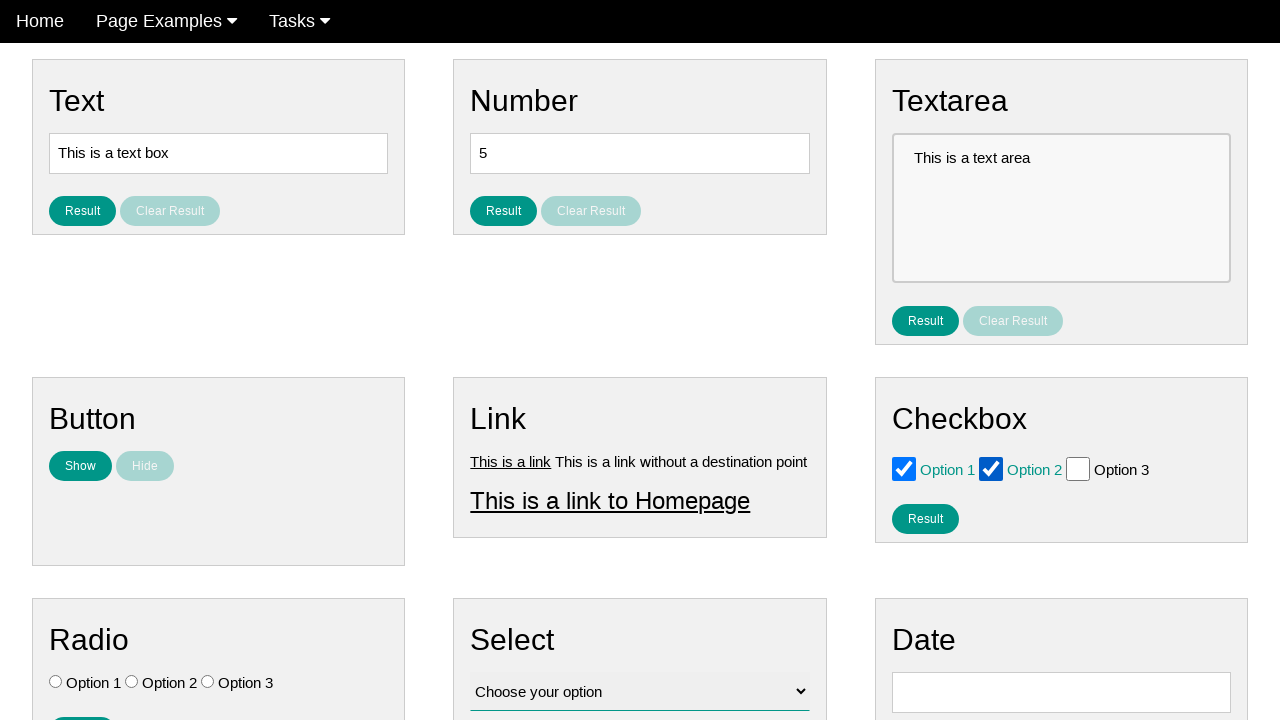

Clicked result checkbox button at (925, 518) on #result_button_checkbox
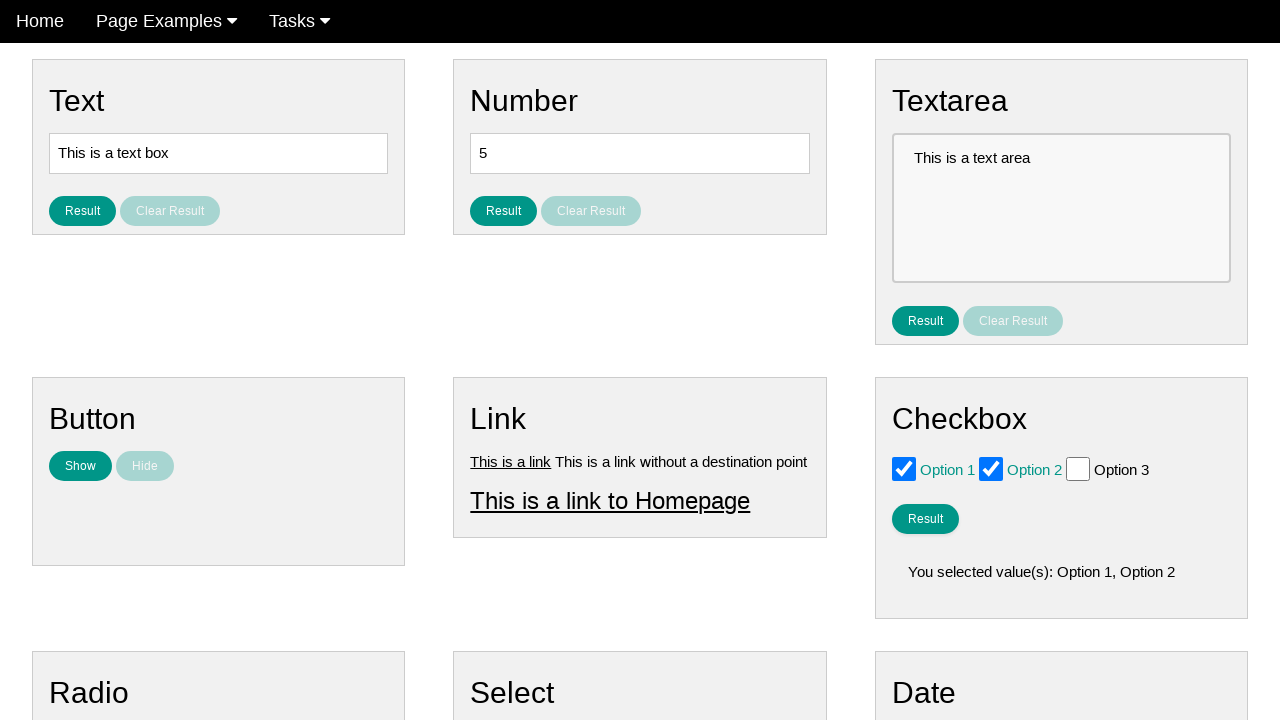

Waited for checkbox result message to appear
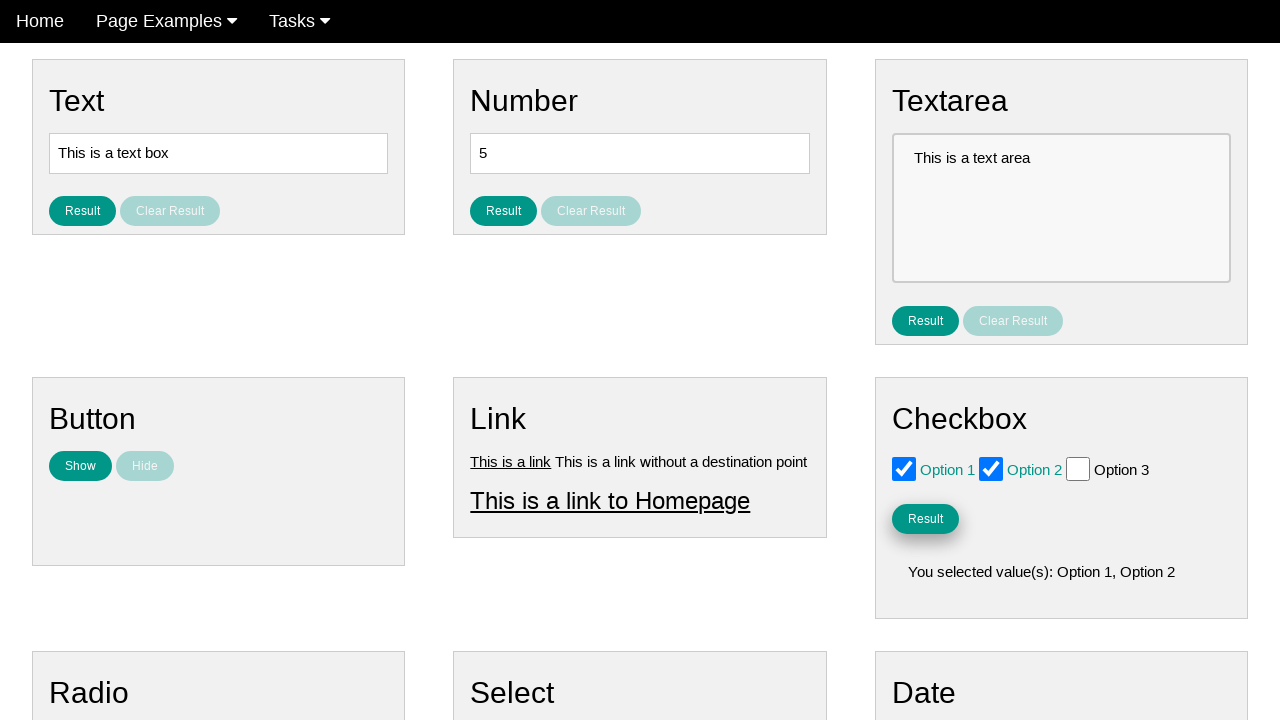

Retrieved checkbox result message text
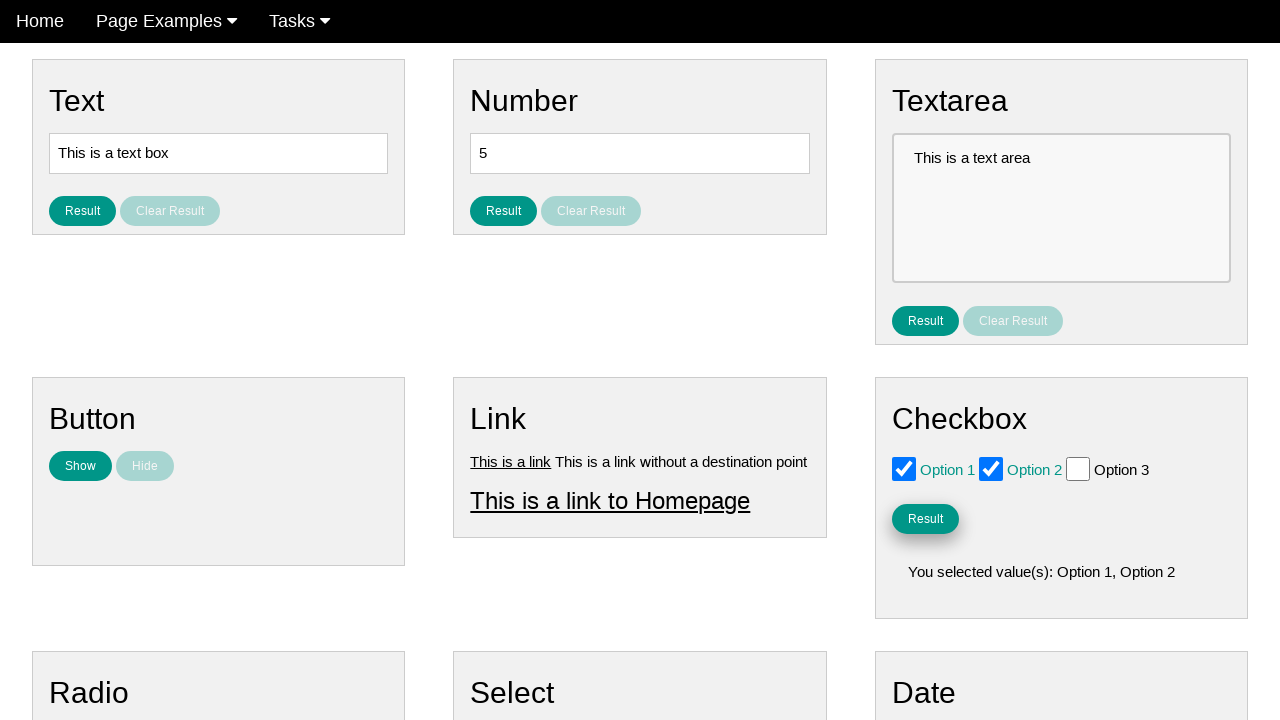

Verified checkbox result message is not None
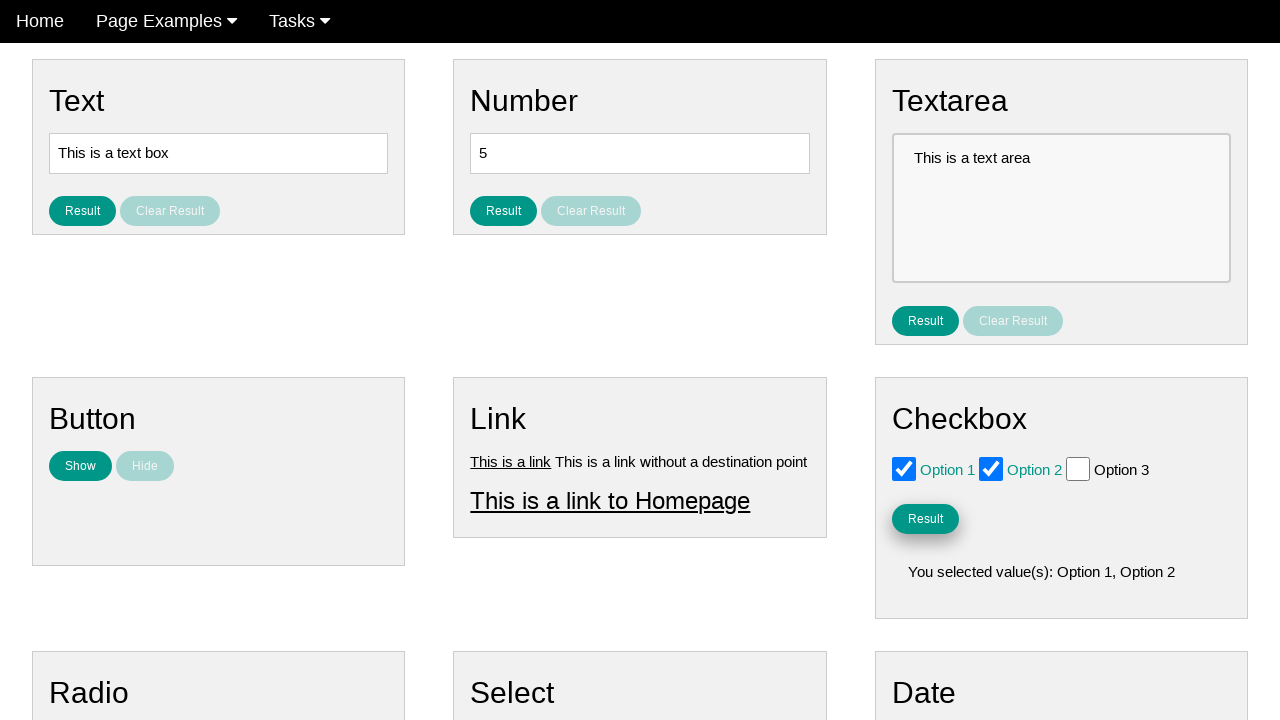

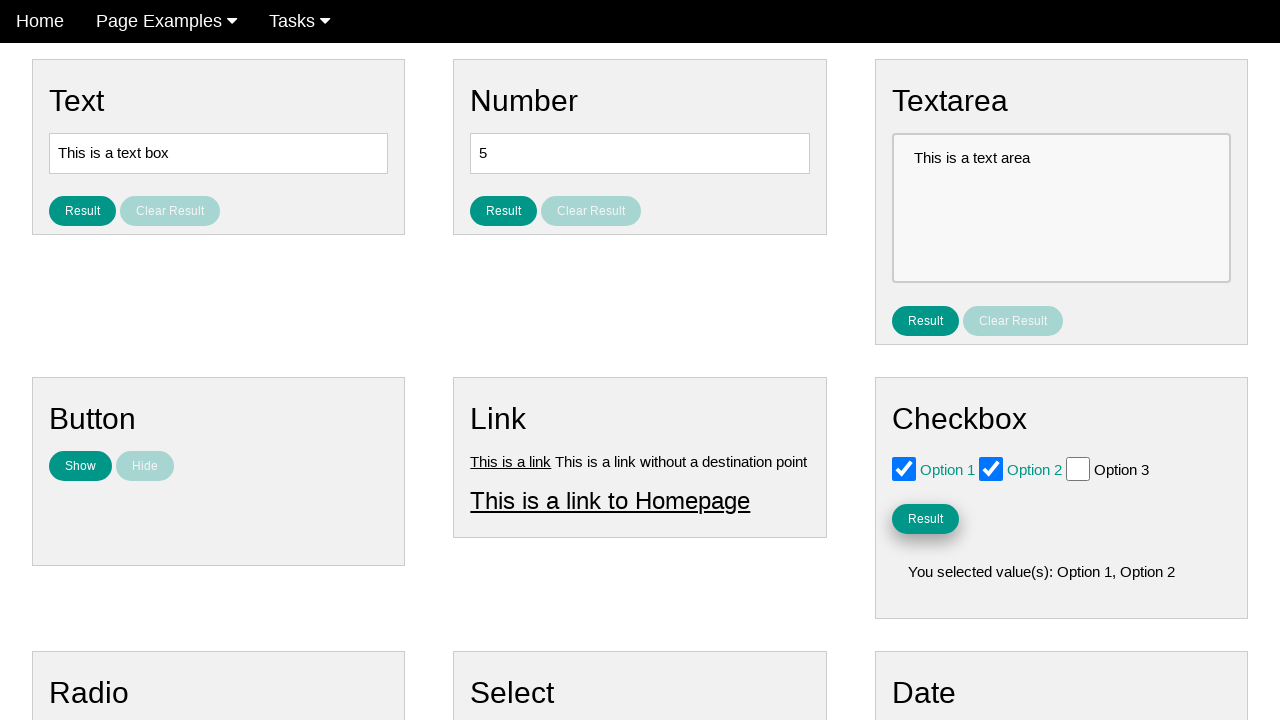